Tests iframe interaction by switching to iframe context, clearing existing text, entering new text in a text editor field, and switching back to main context

Starting URL: http://the-internet.herokuapp.com/iframe

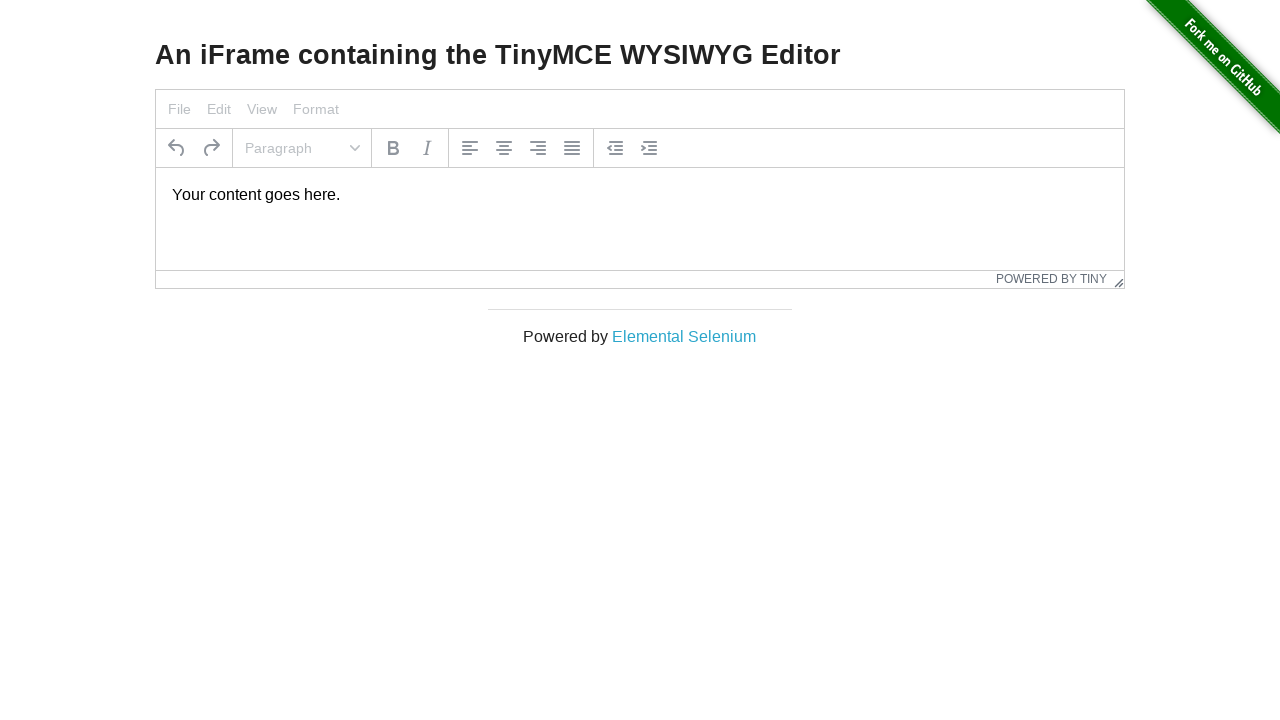

Located iframe element on the page
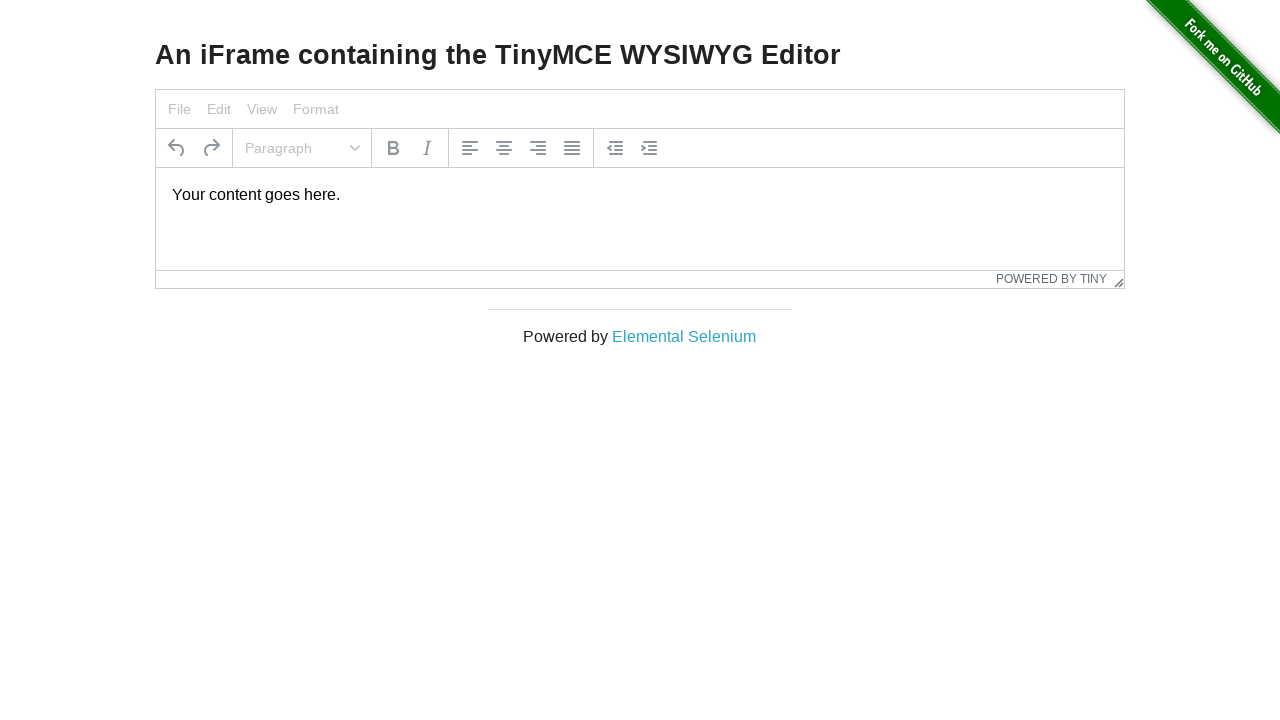

Located text editor field within iframe
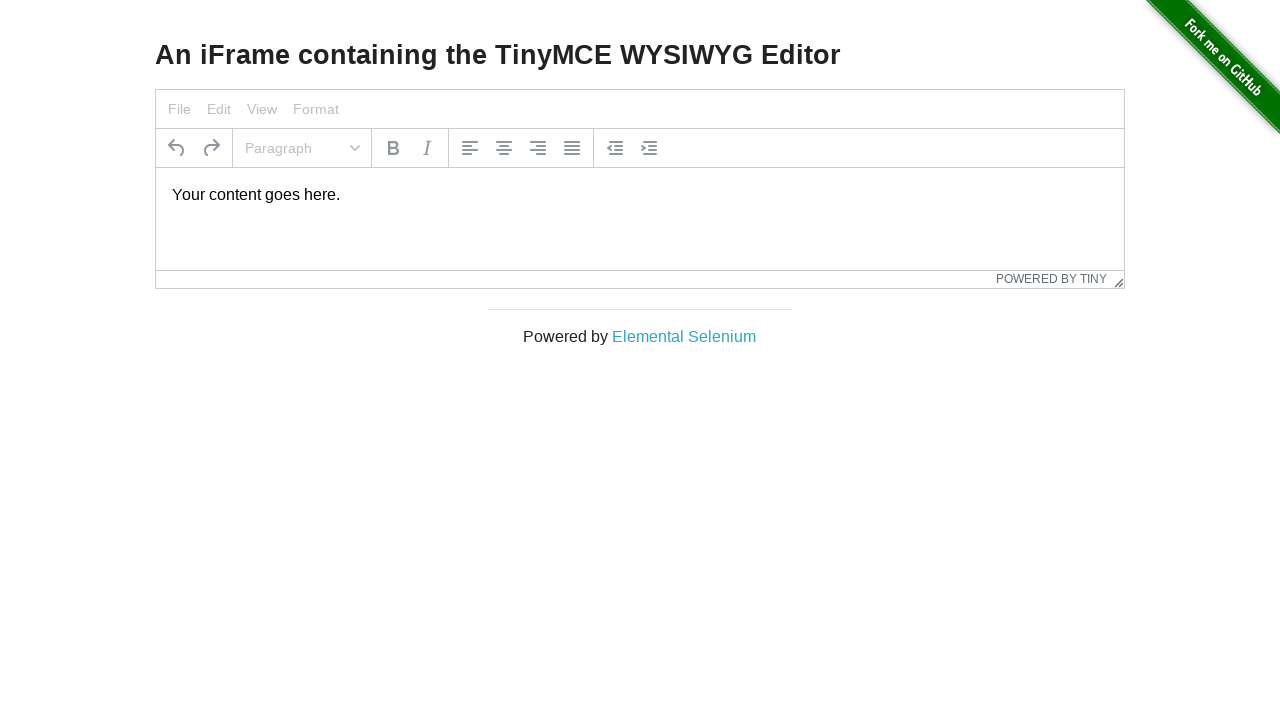

Clicked on the text editor field at (640, 195) on xpath=//iframe >> internal:control=enter-frame >> #tinymce
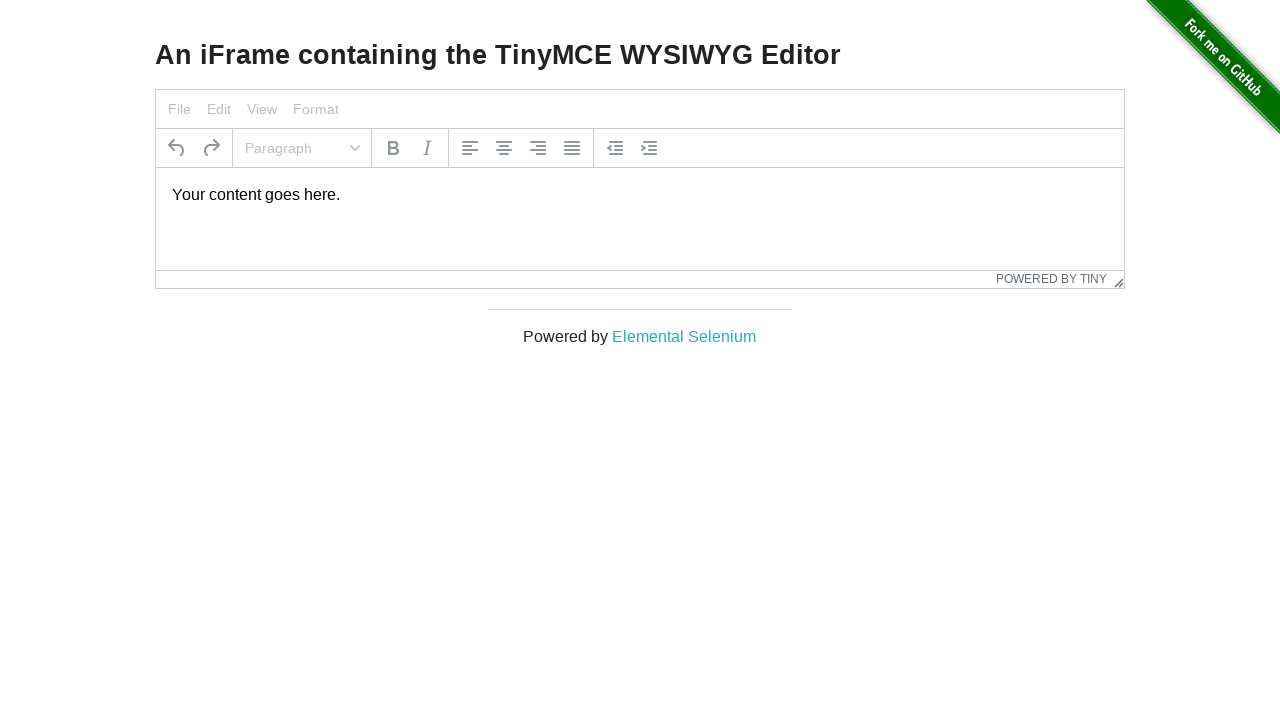

Selected all existing text in the editor
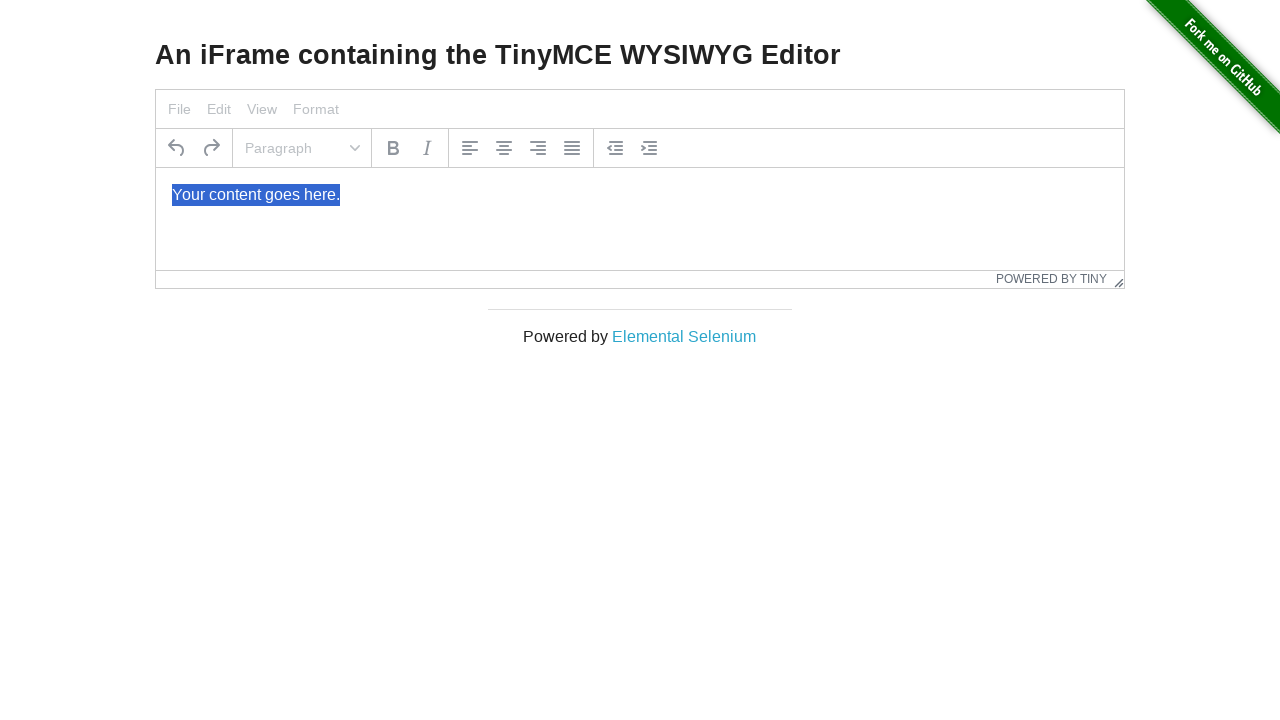

Typed 'Sample text for testing iframe interaction' into the editor
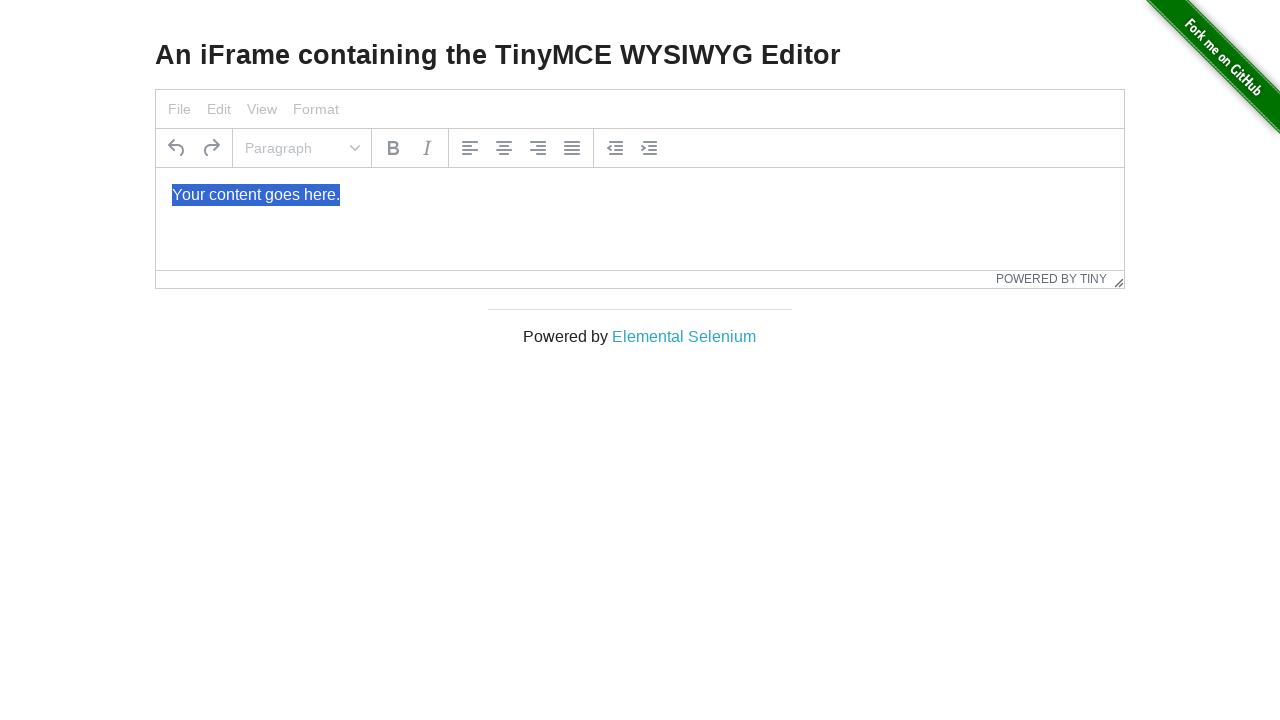

Waited 500ms for text input to complete
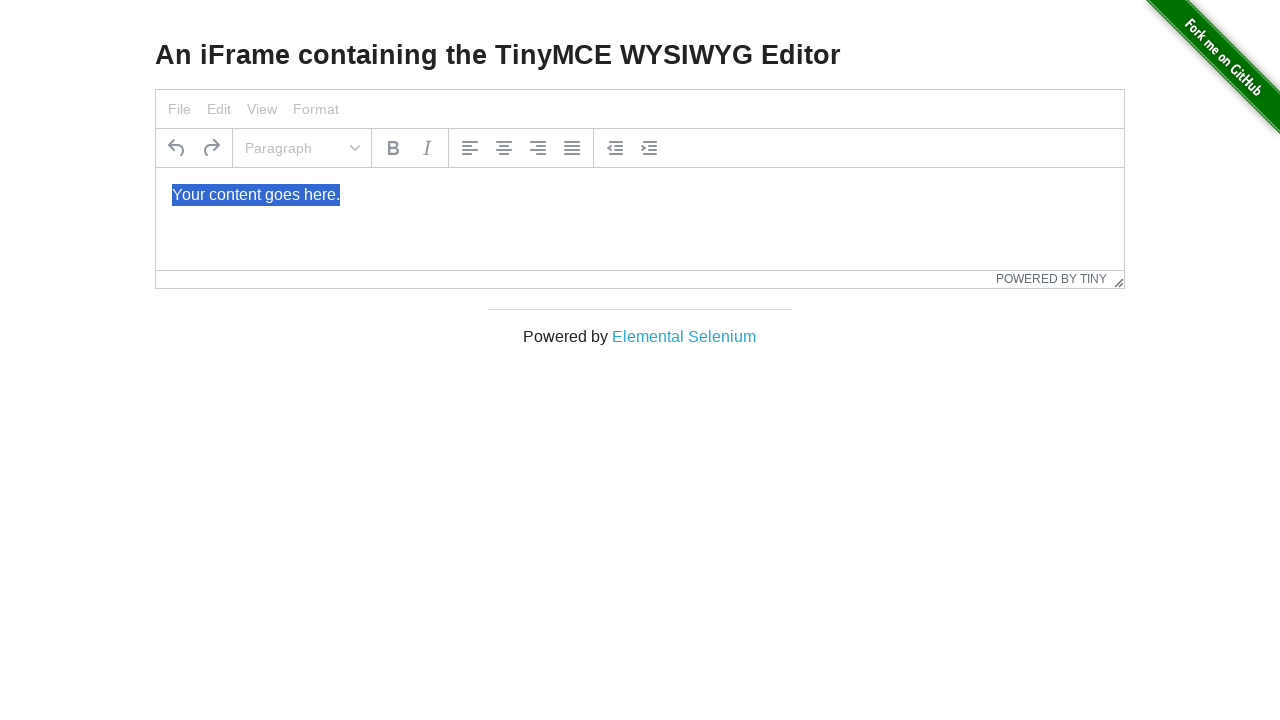

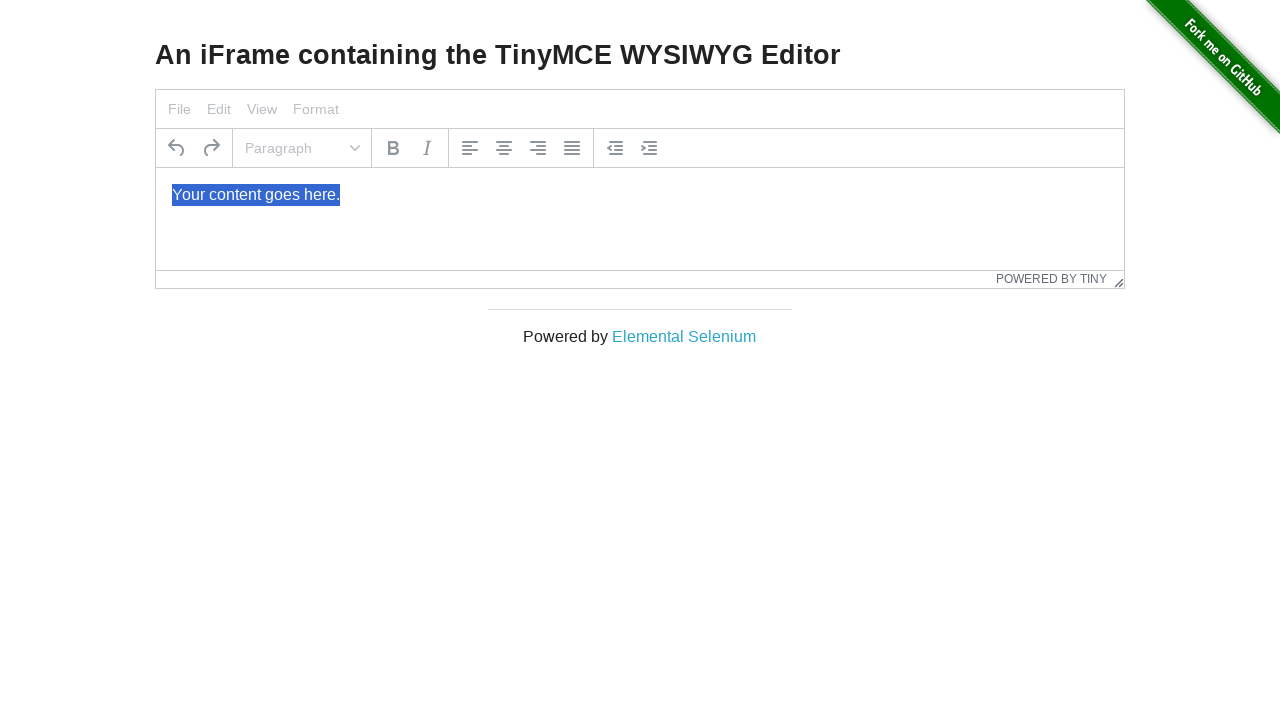